Tests Salesforce forgot password flow by clicking forgot password link, entering an email, and then returning to login page

Starting URL: https://login.salesforce.com/

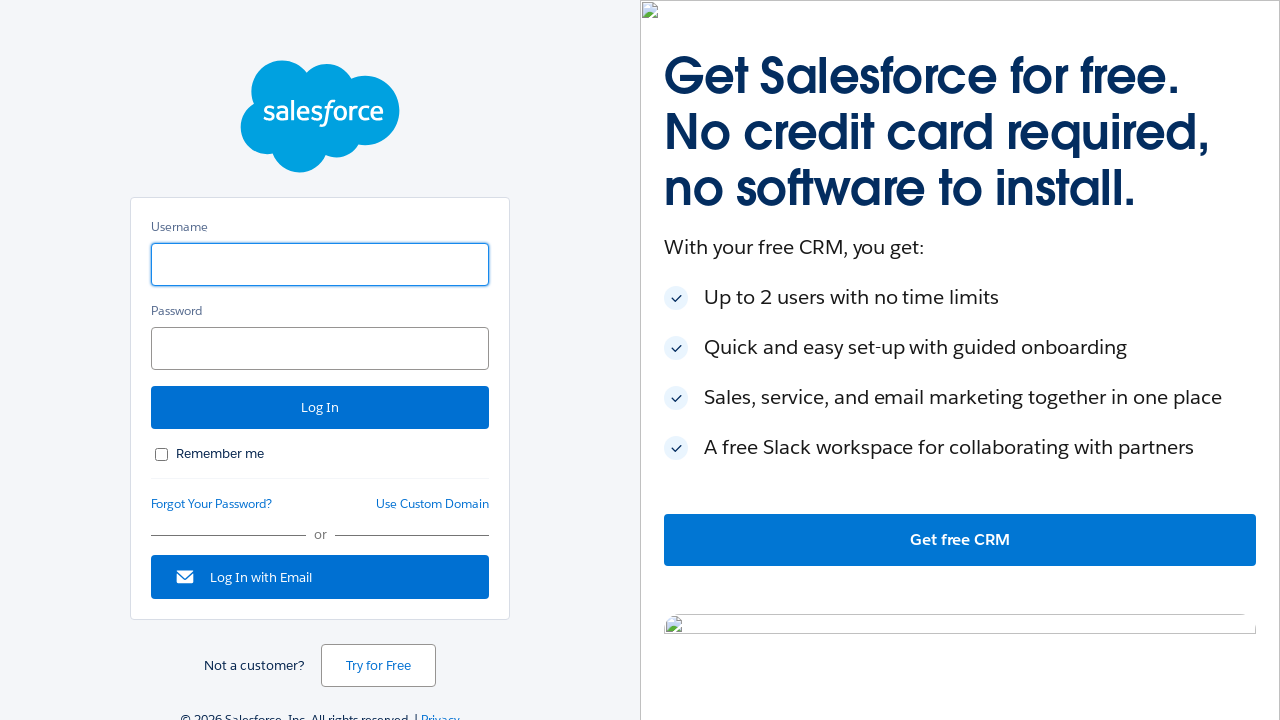

Clicked forgot password link at (212, 504) on #forgot_password_link
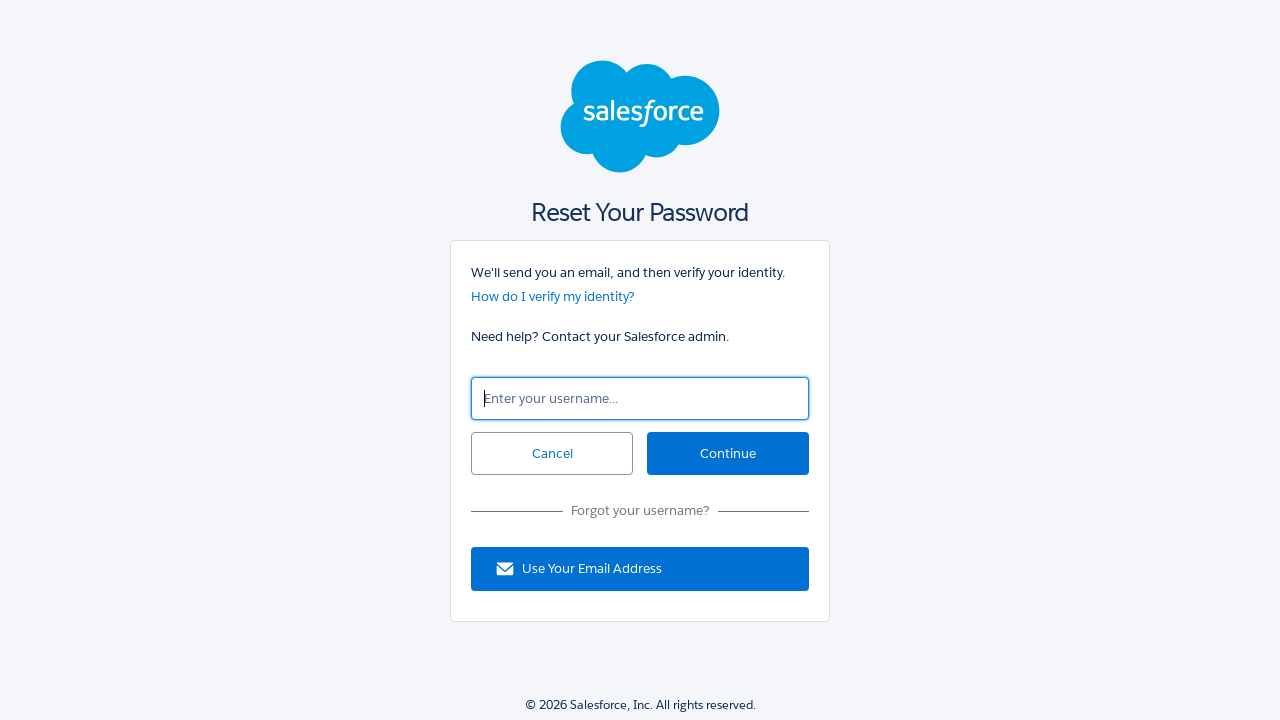

Entered email 'testuser542@example.com' in username field on #un
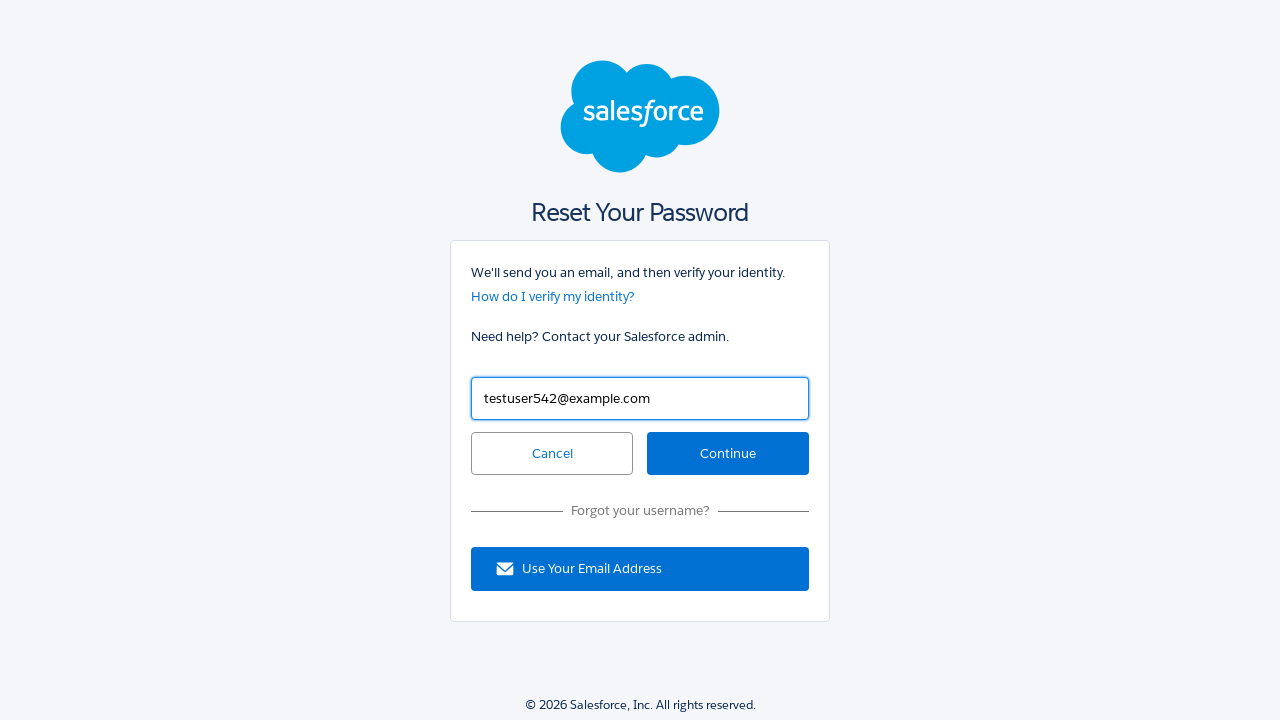

Clicked continue button at (728, 454) on #continue
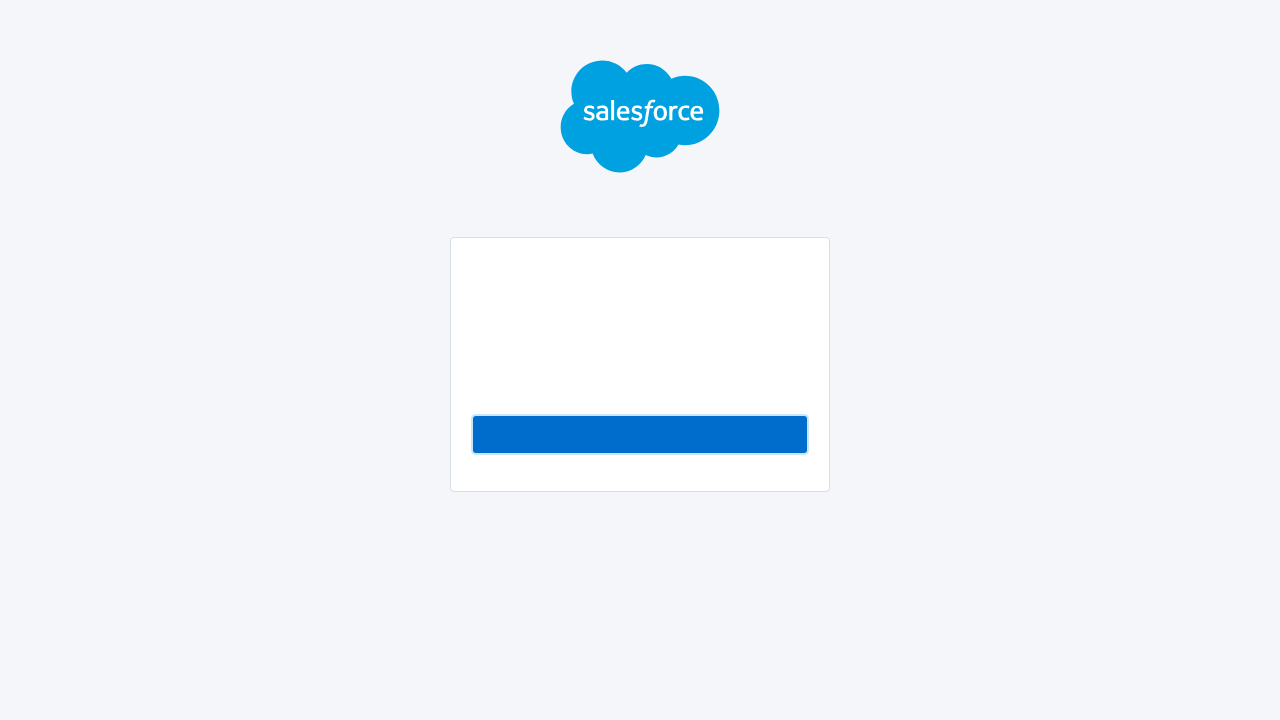

Return to Login link loaded
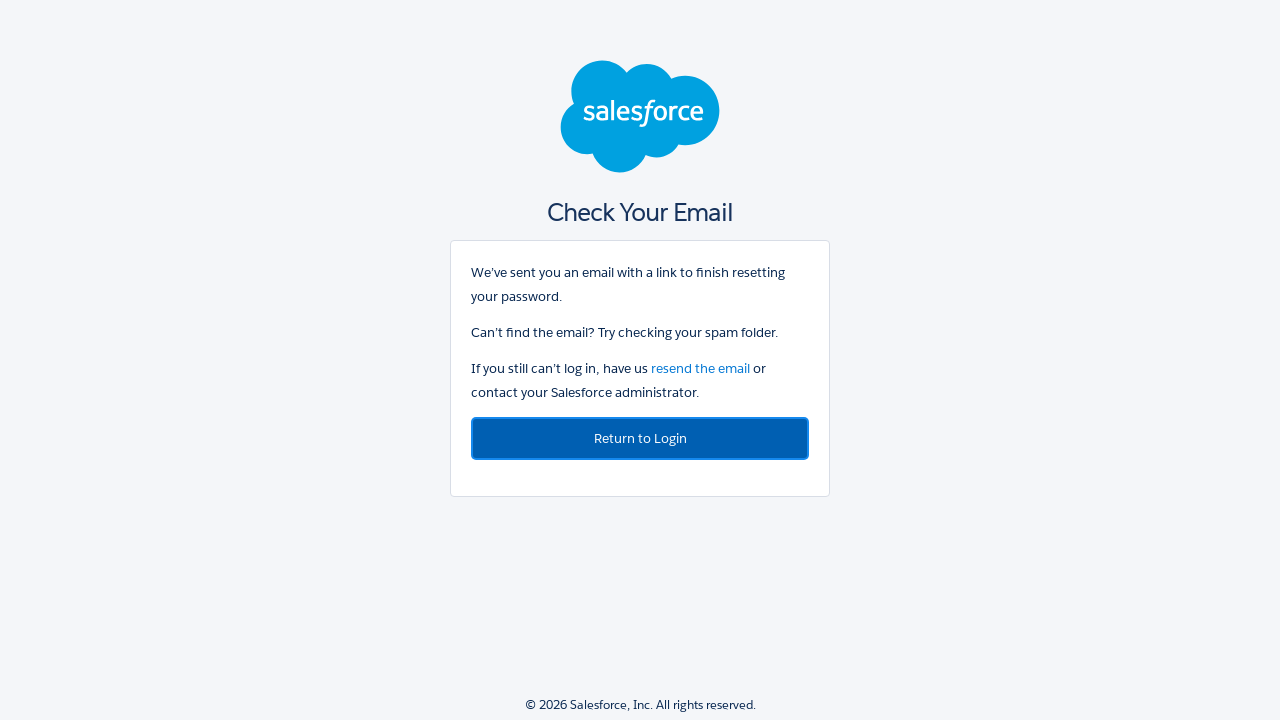

Clicked Return to Login link to navigate back to login page at (640, 438) on xpath=//a[text()='Return to Login']
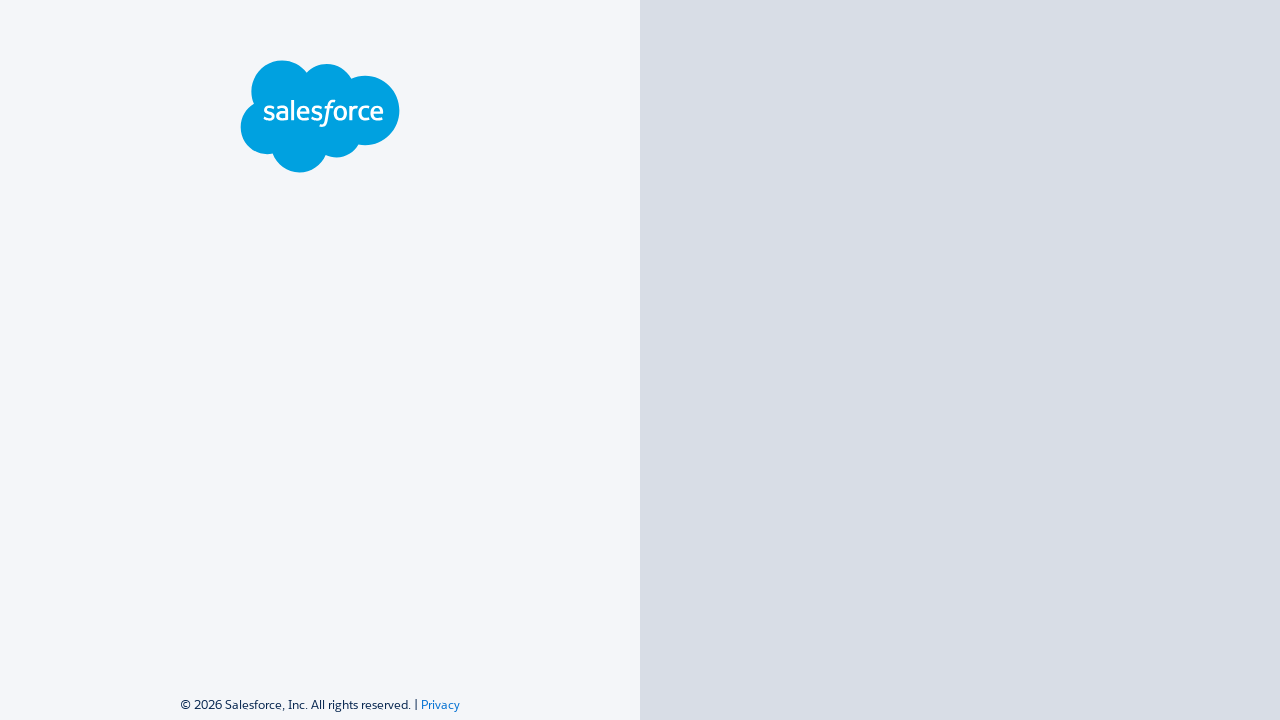

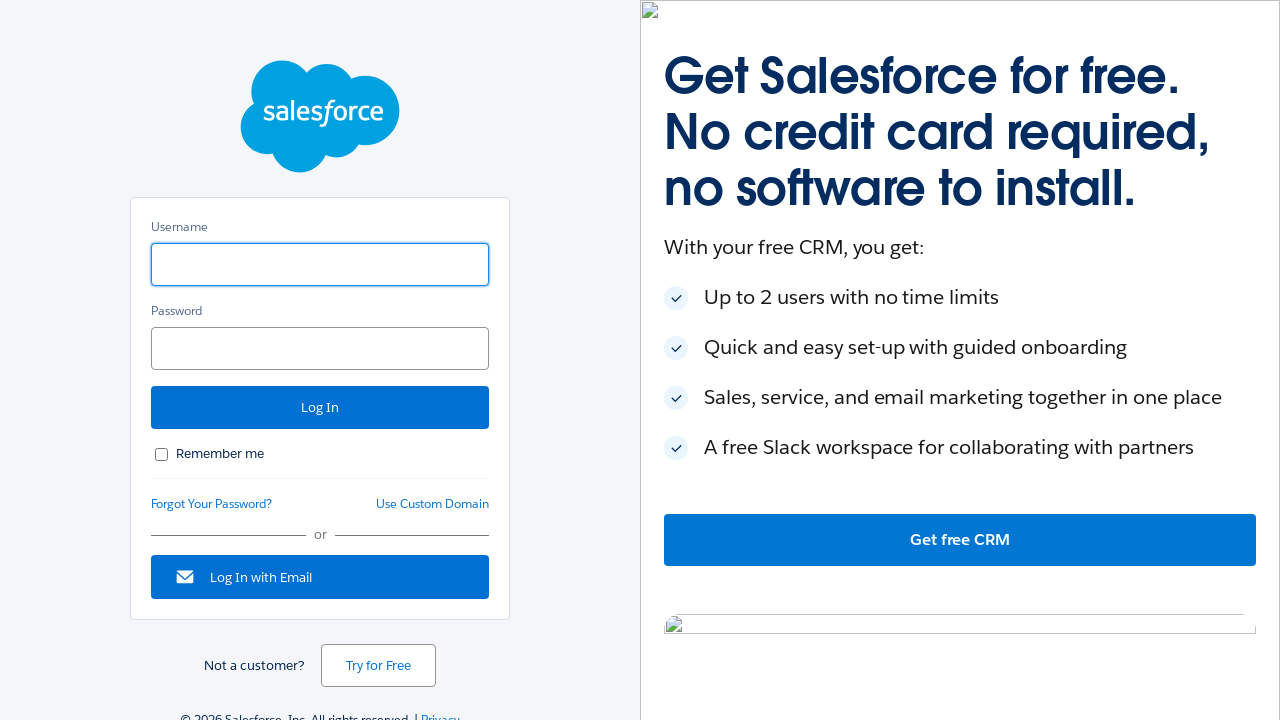